Tests interaction with a static dropdown element on a demo page by locating the dropdown and verifying it's accessible

Starting URL: https://demoapps.qspiders.com/ui/dropdown?sublist=0

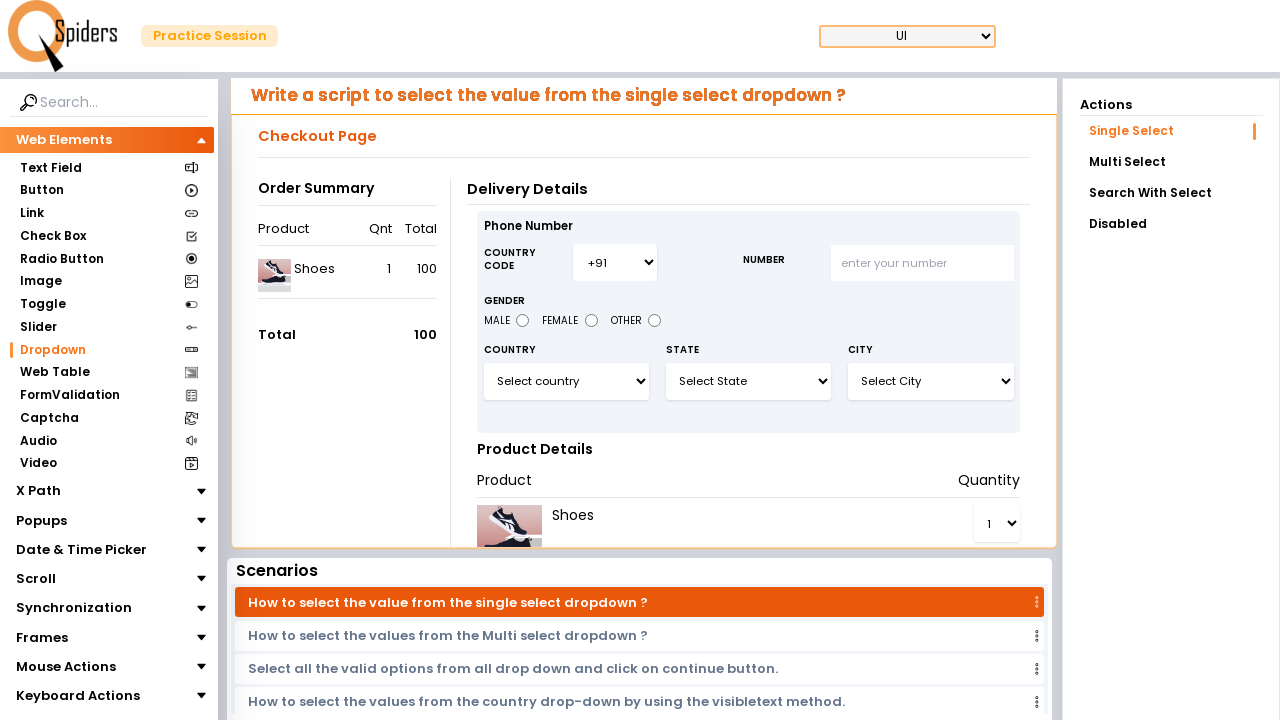

Waited for dropdown element #select3 to be present in DOM
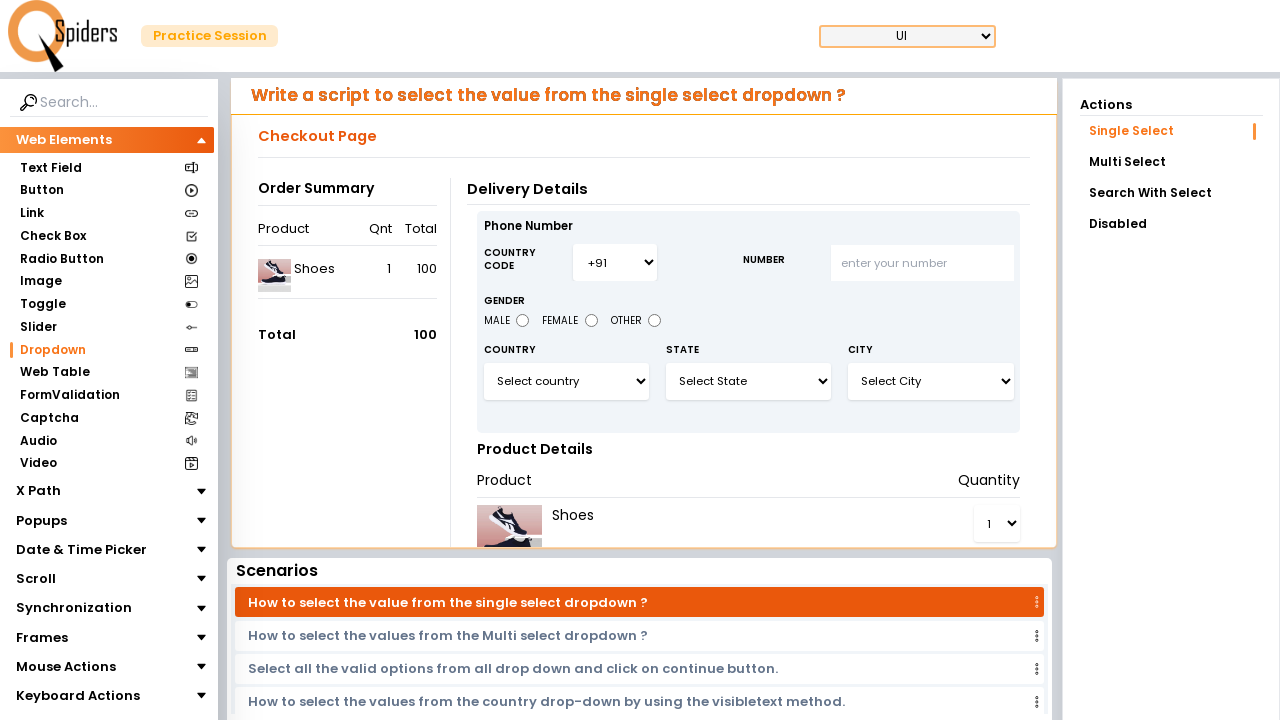

Located the static dropdown element with selector #select3
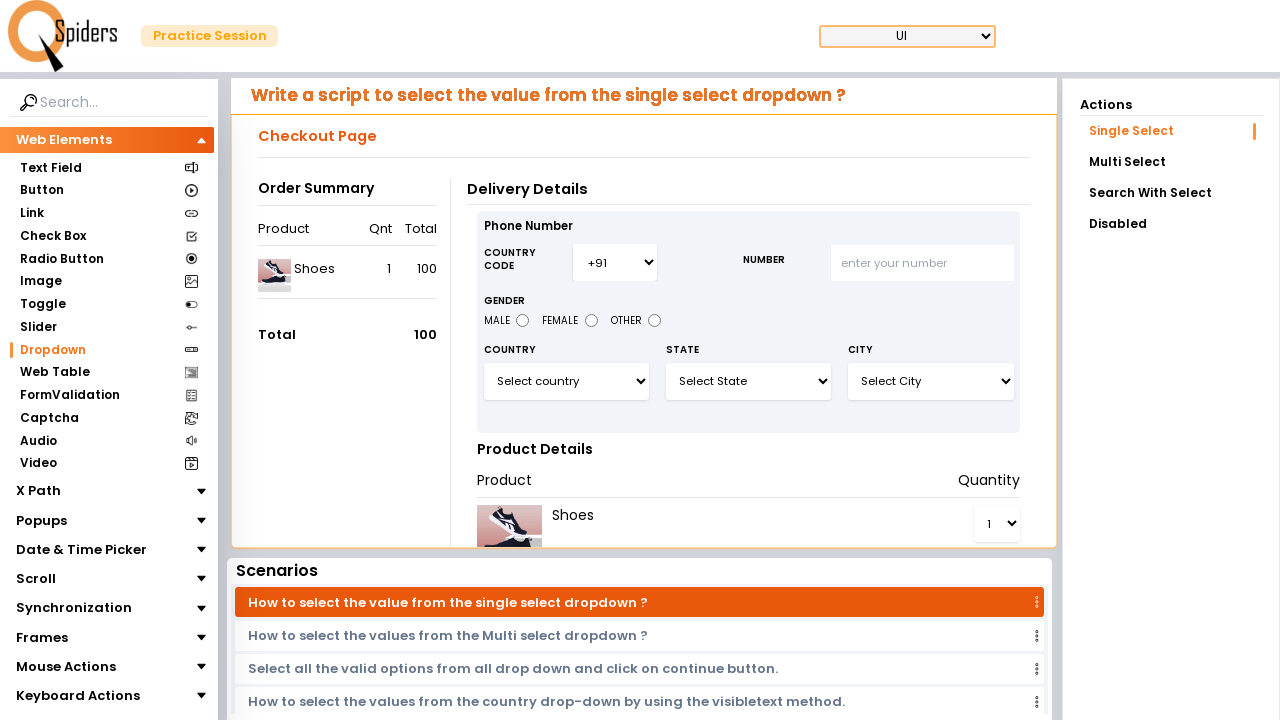

Verified dropdown is visible and accessible
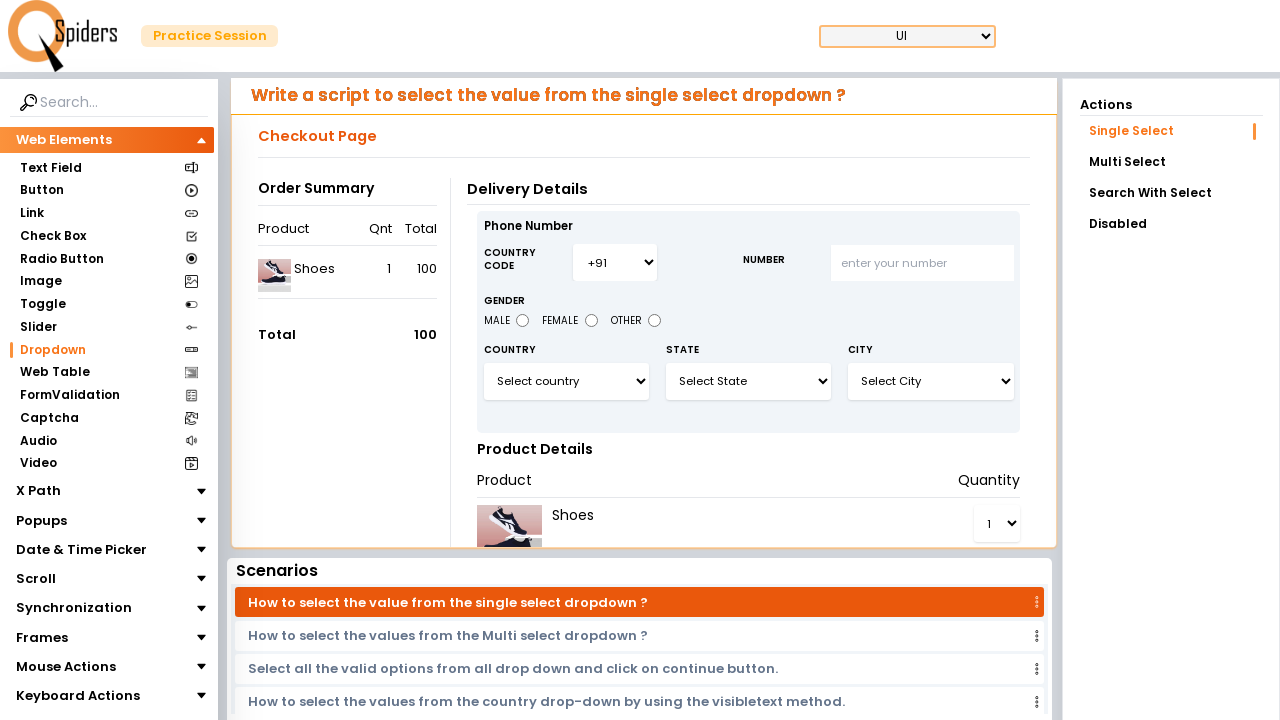

Selected option at index 1 from the static dropdown on #select3
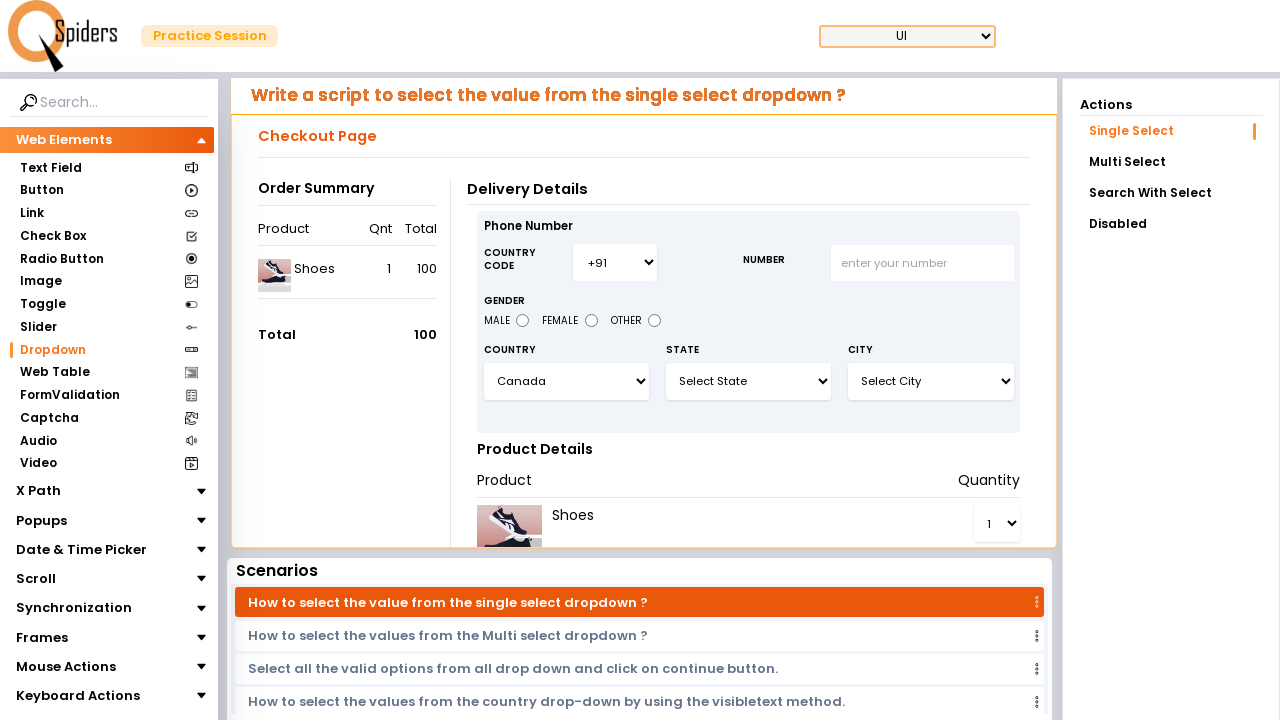

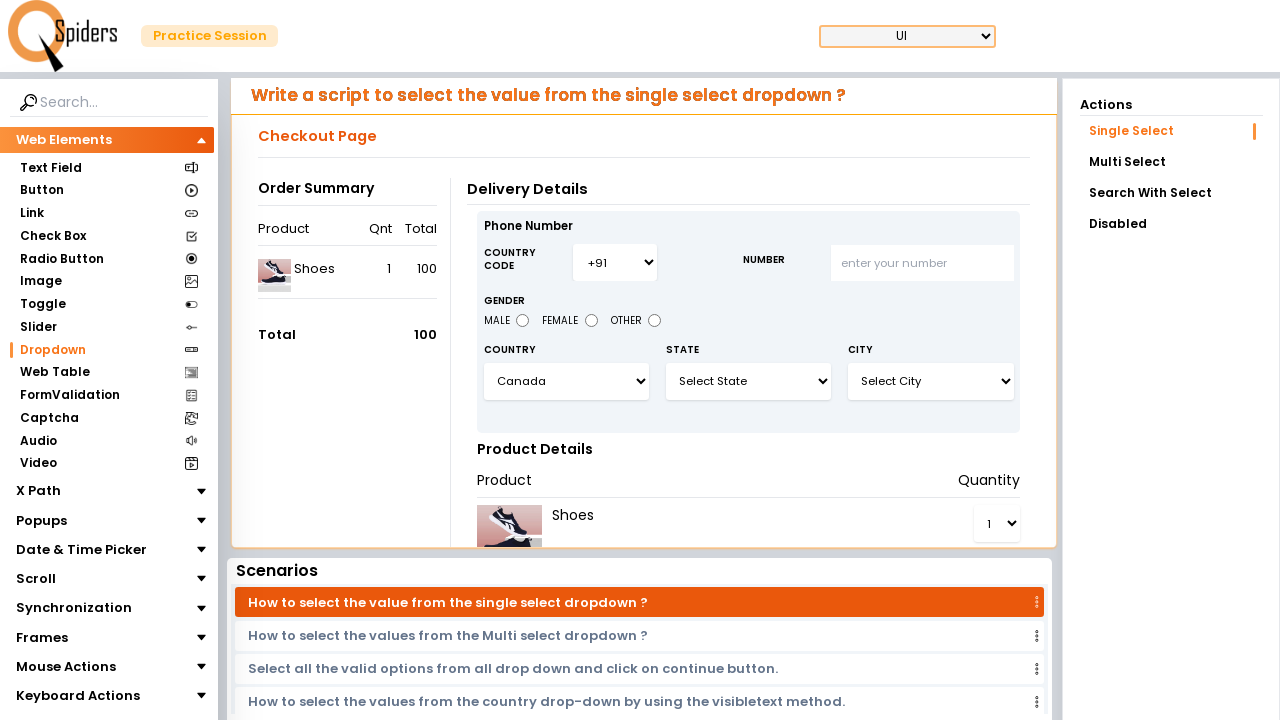